Navigates to the BSpark Software Technologies website using the page fixture and verifies the page loads.

Starting URL: https://bsparksoftwaretechnologies.com/

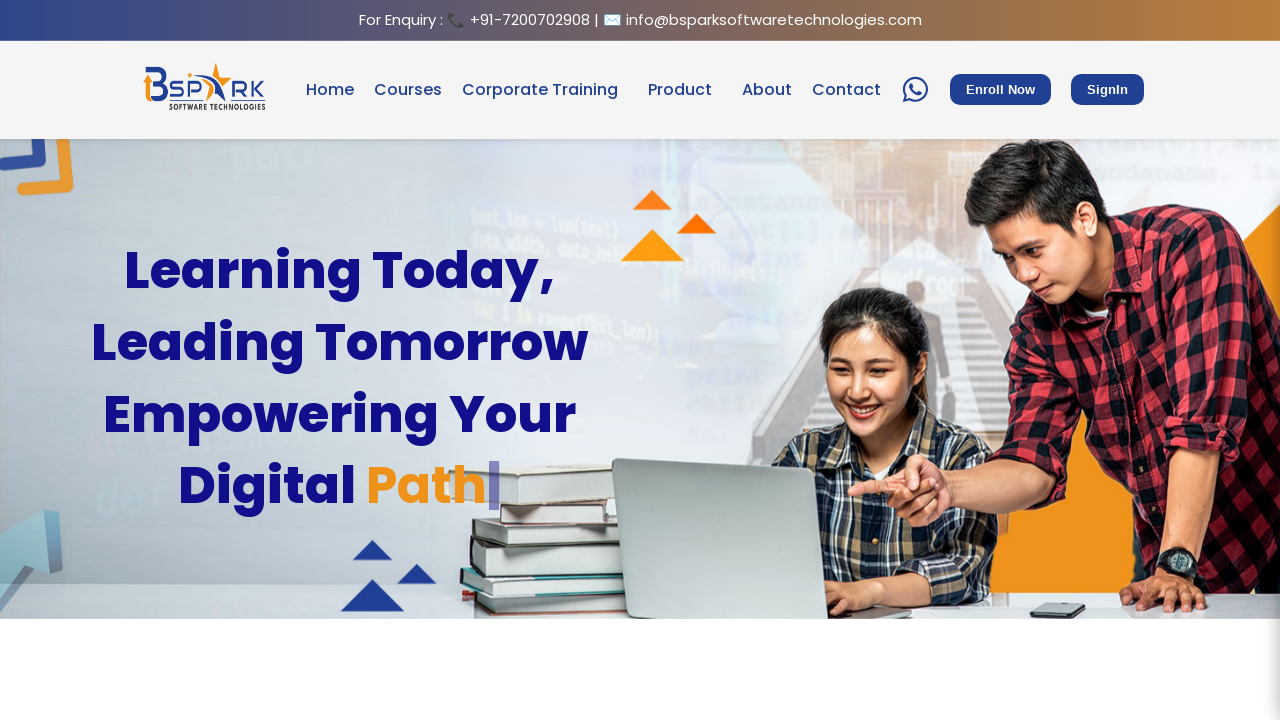

Page DOM content loaded
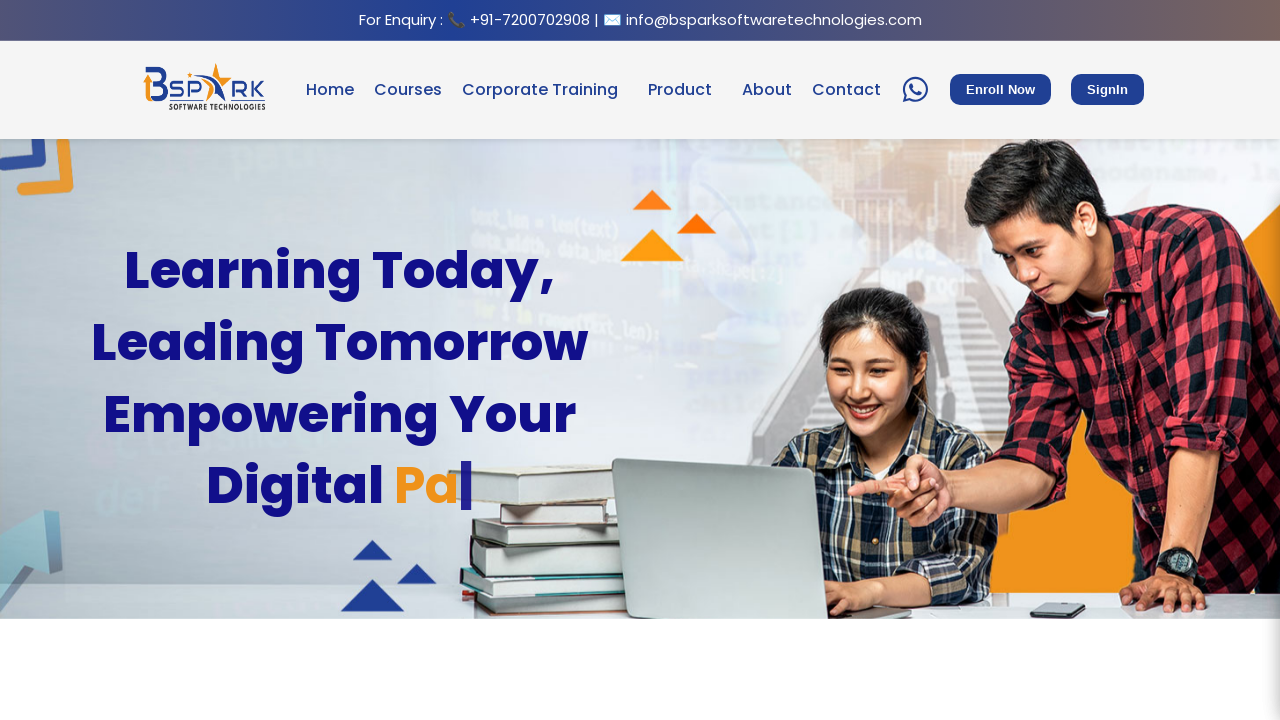

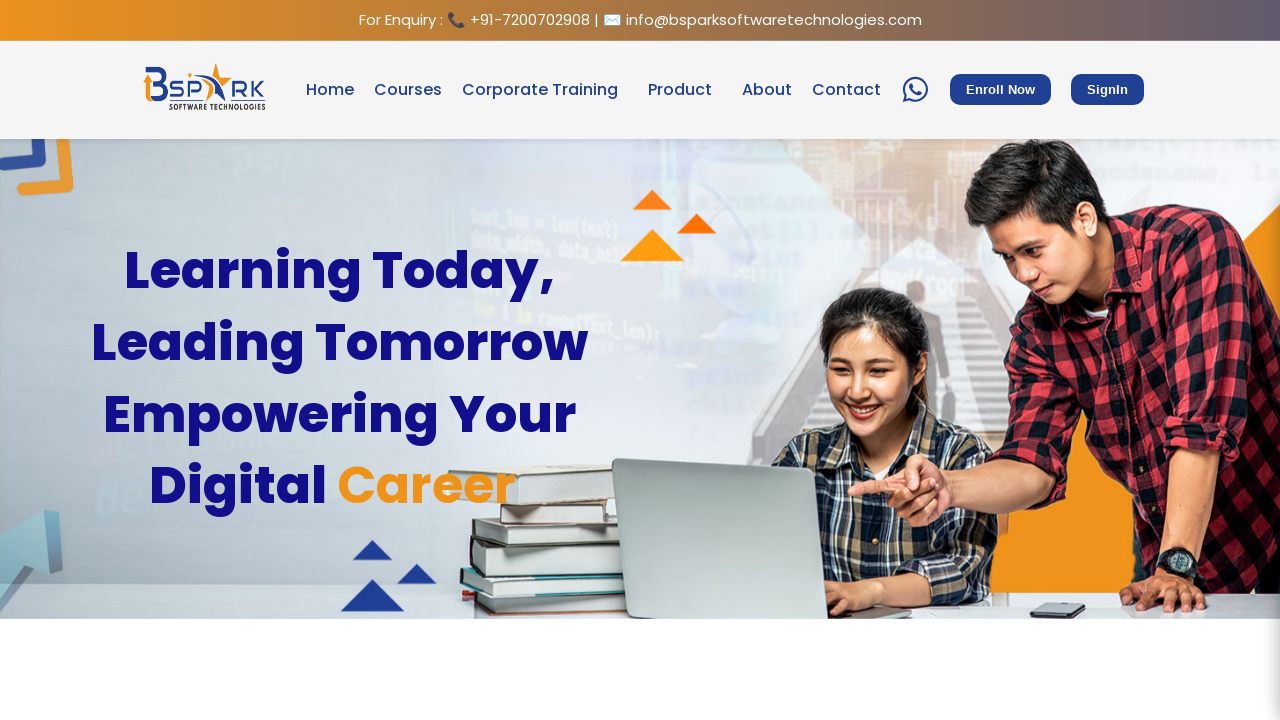